Tests browser window management by maximizing and then minimizing the browser window after navigating to a page.

Starting URL: https://www.dishtv.in/pages/login.aspx

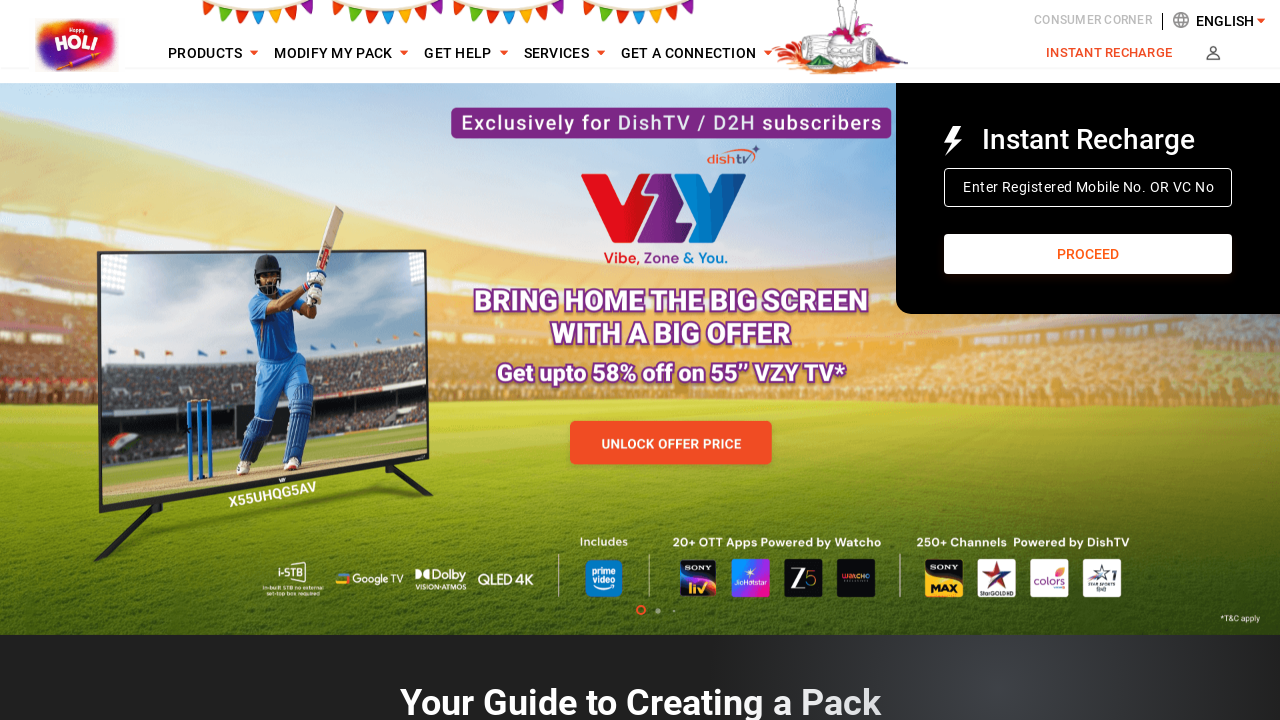

Page loaded - DOM content ready
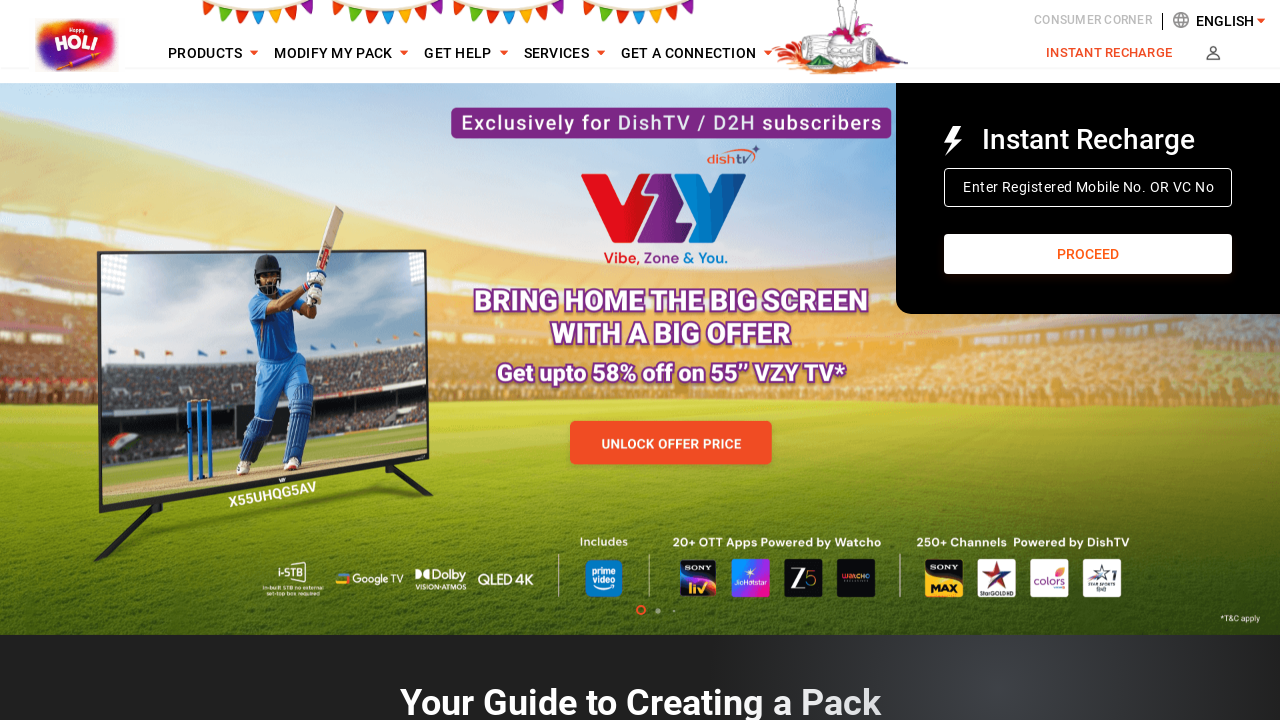

Maximized browser window to 1920x1080
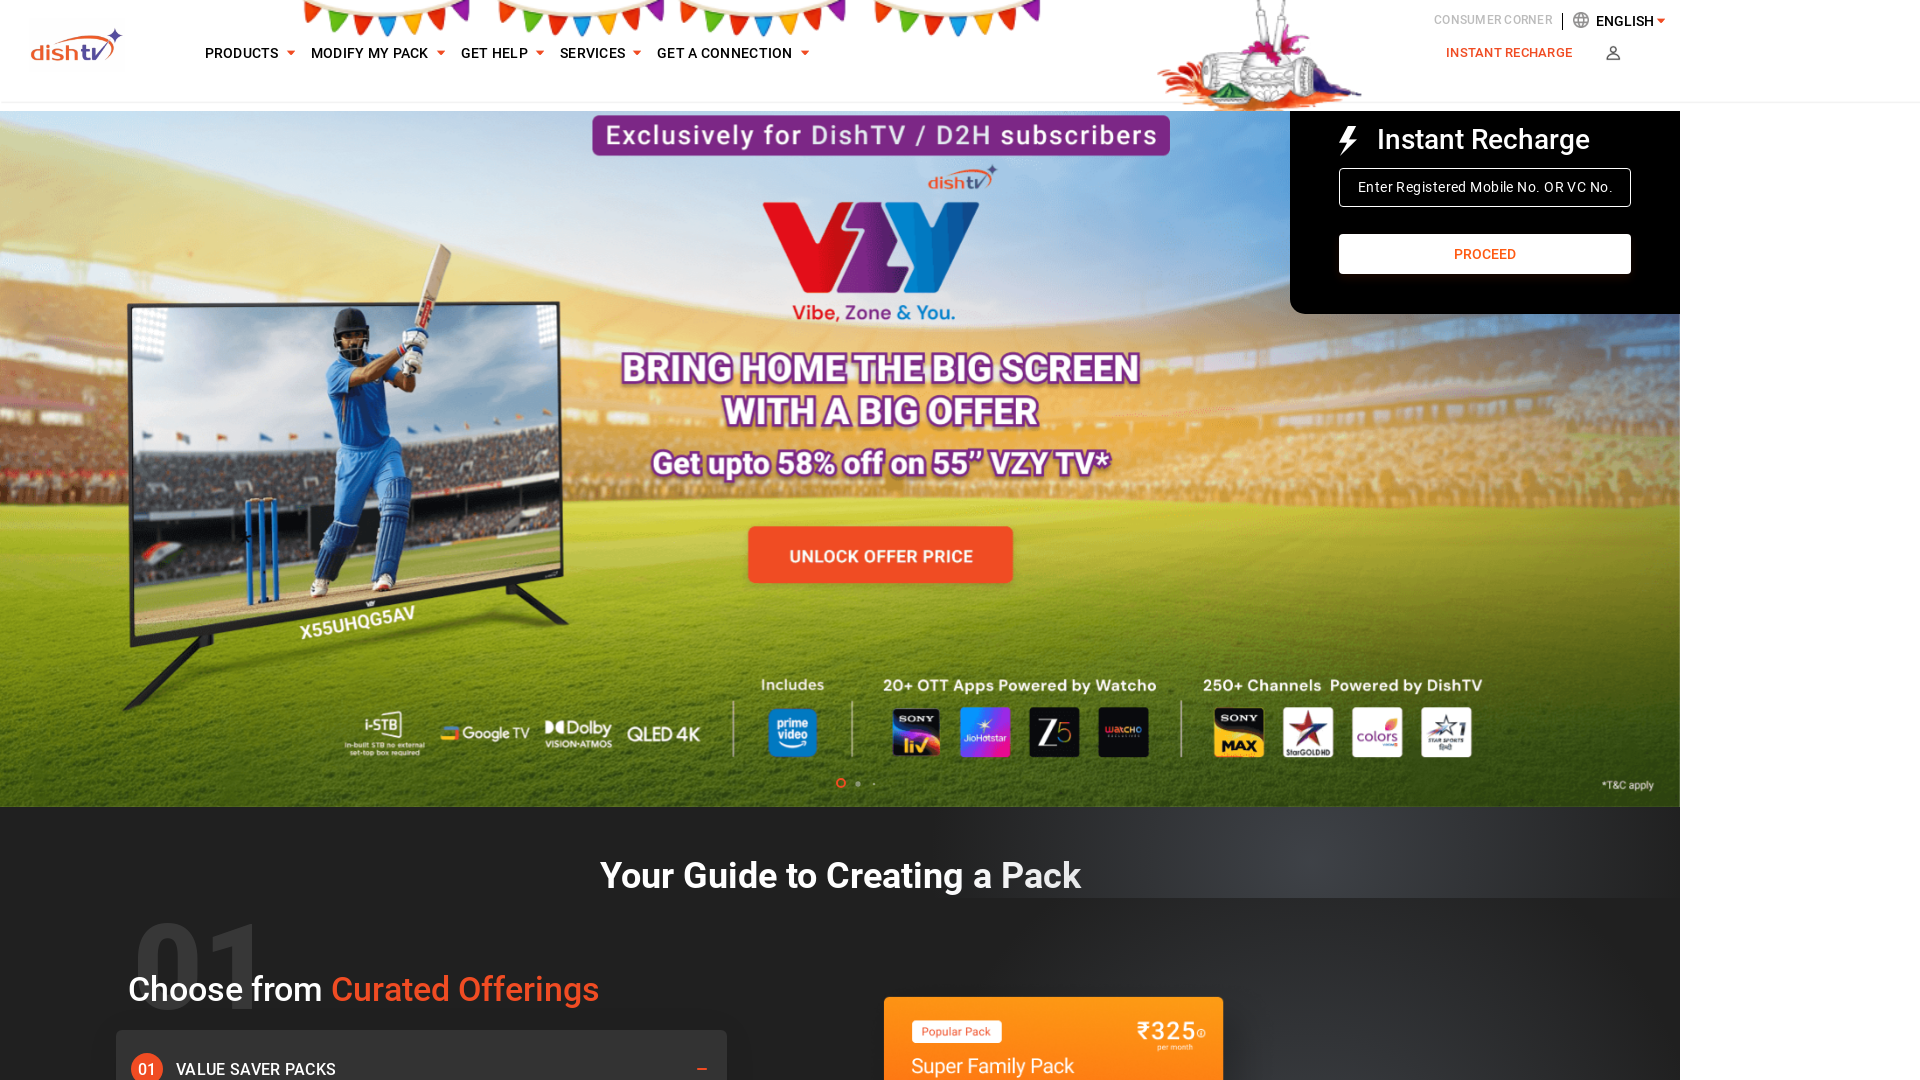

Waited 2 seconds to observe maximized window state
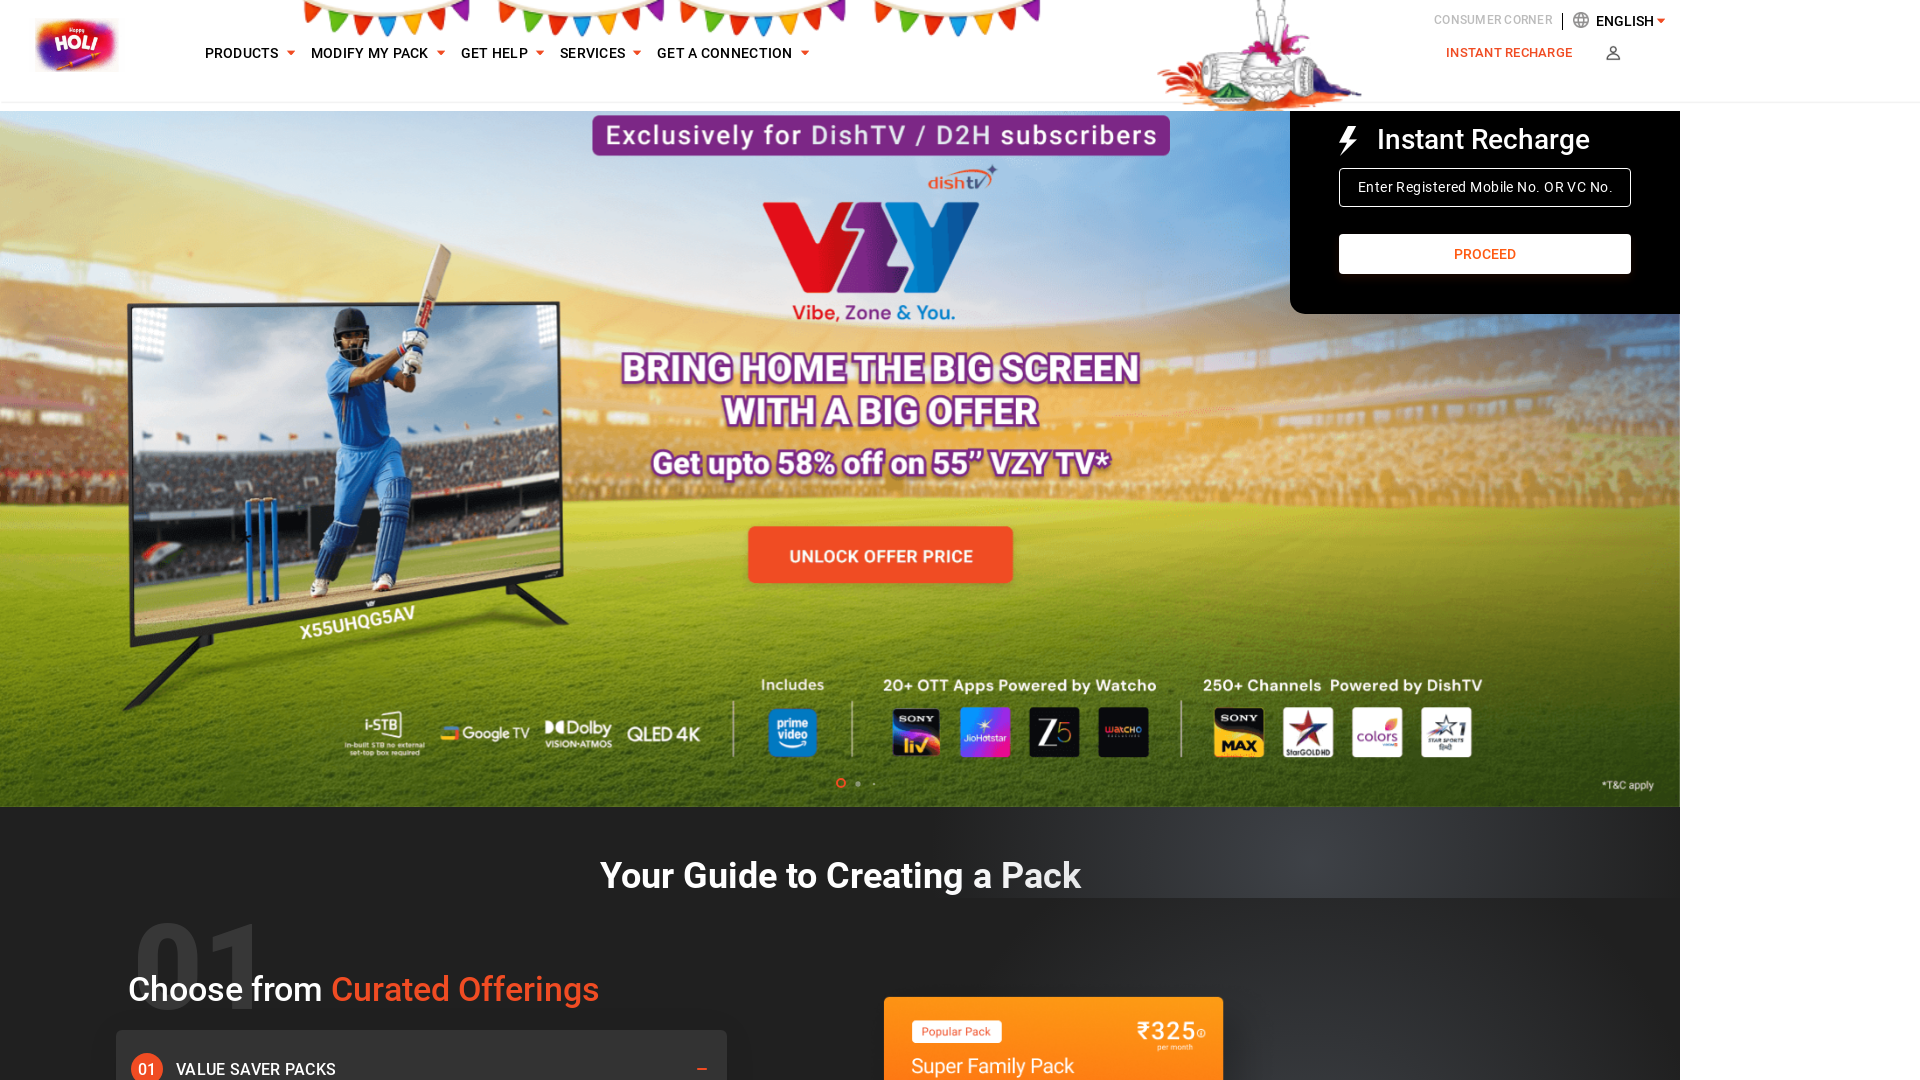

Minimized browser window to 800x600
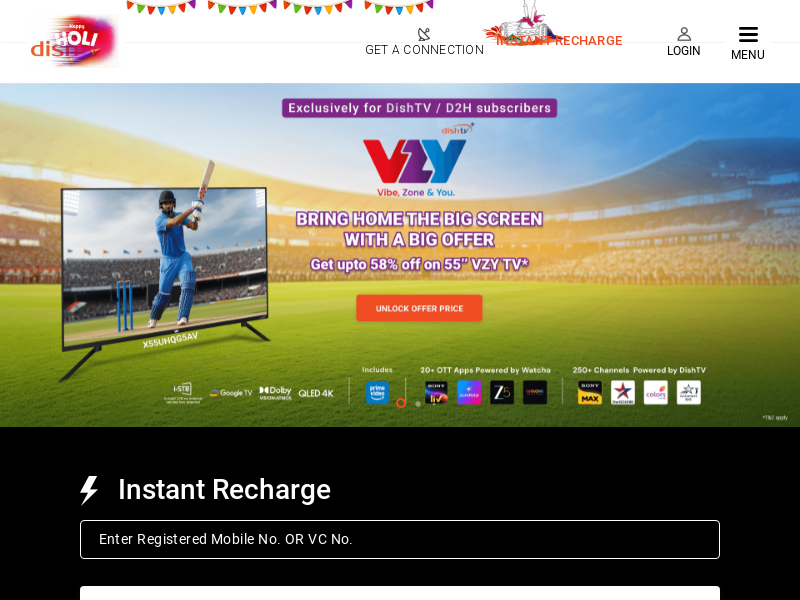

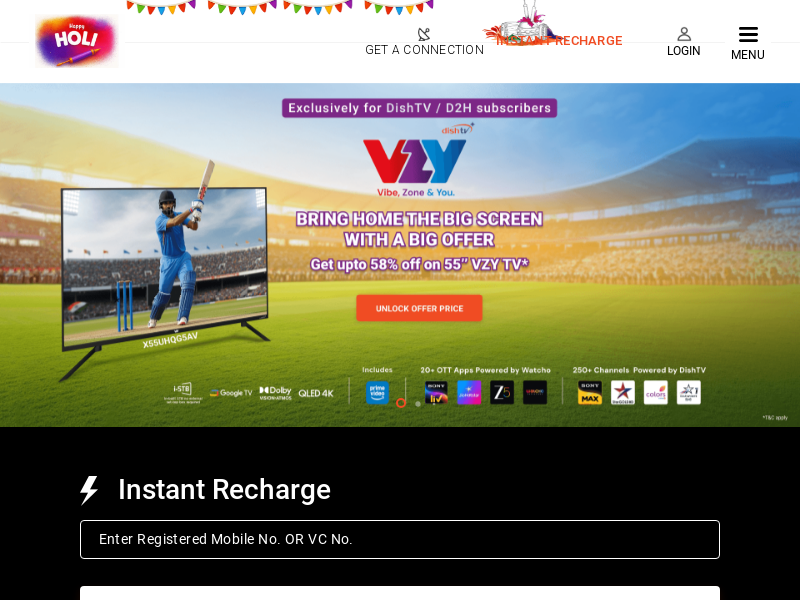